Tests synchronization waits by clicking a button to show content and then clicking a checkbox option that appears after a delay

Starting URL: https://syntaxprojects.com/synchronization-waits-homework.php

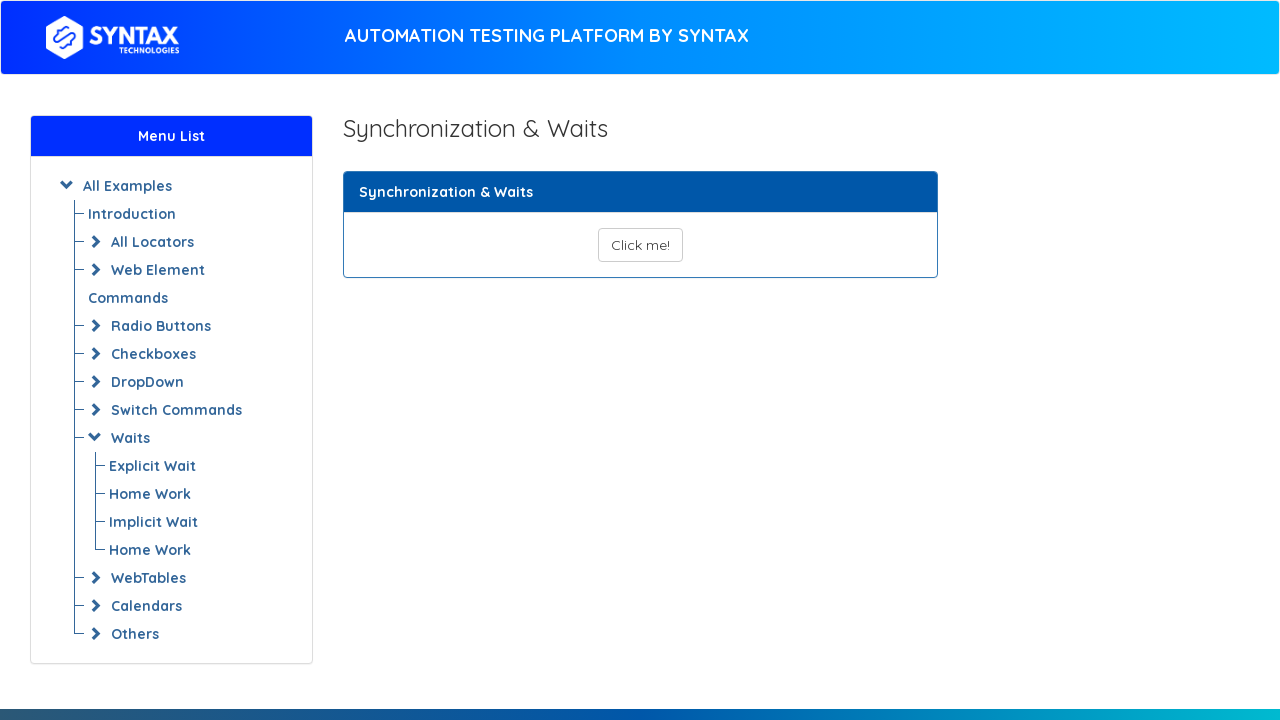

Clicked button to show text/options at (640, 245) on button#show_text_synchronize_three
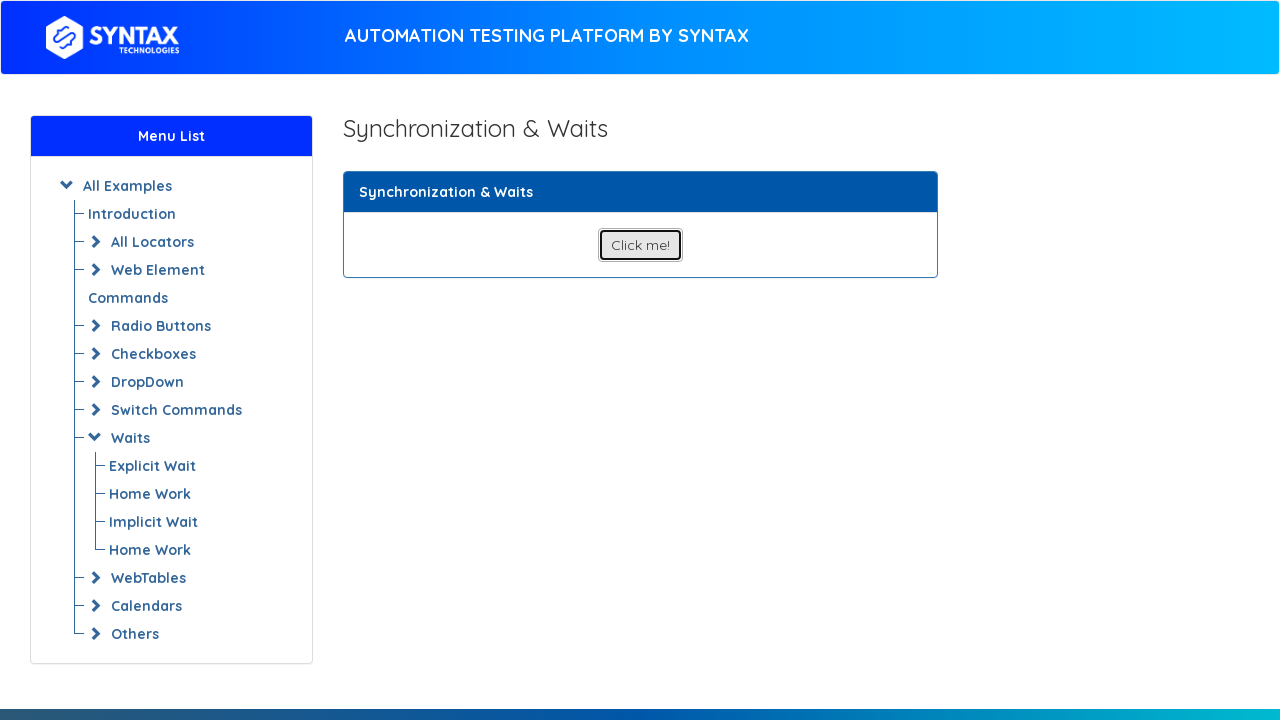

Waited for checkbox option to appear
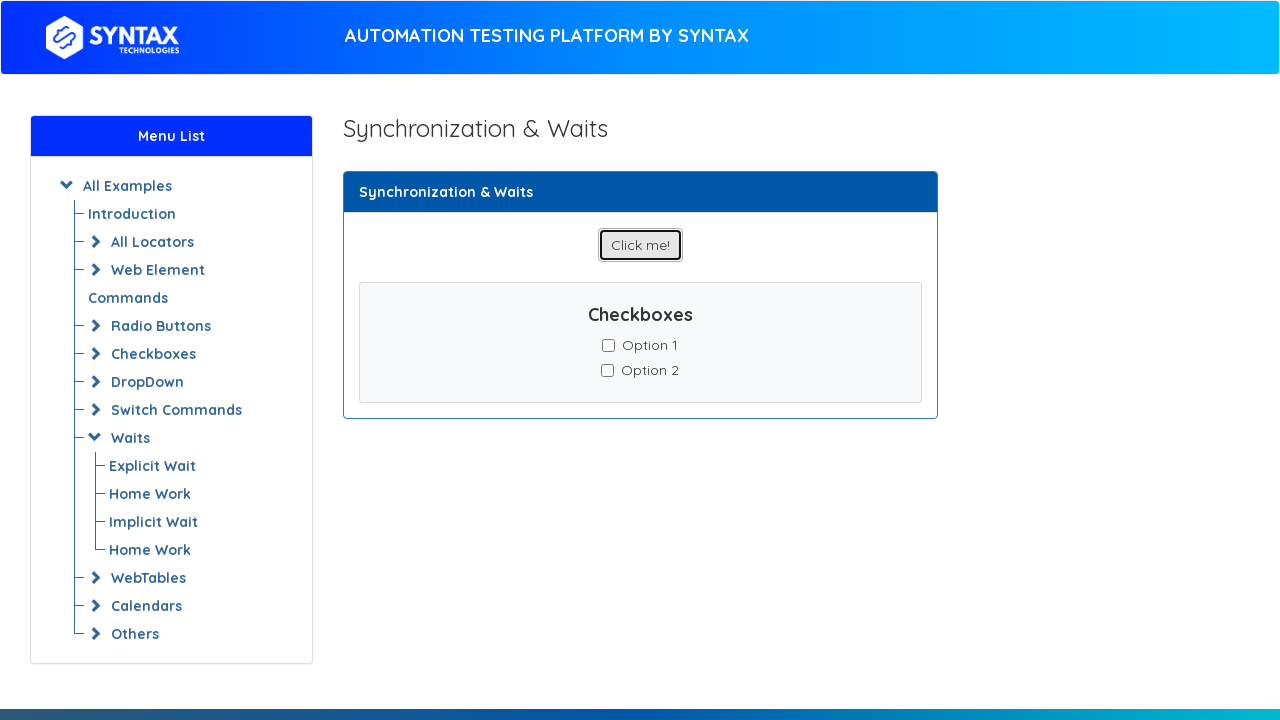

Clicked the Option-1 checkbox at (608, 345) on input[value='Option-1']
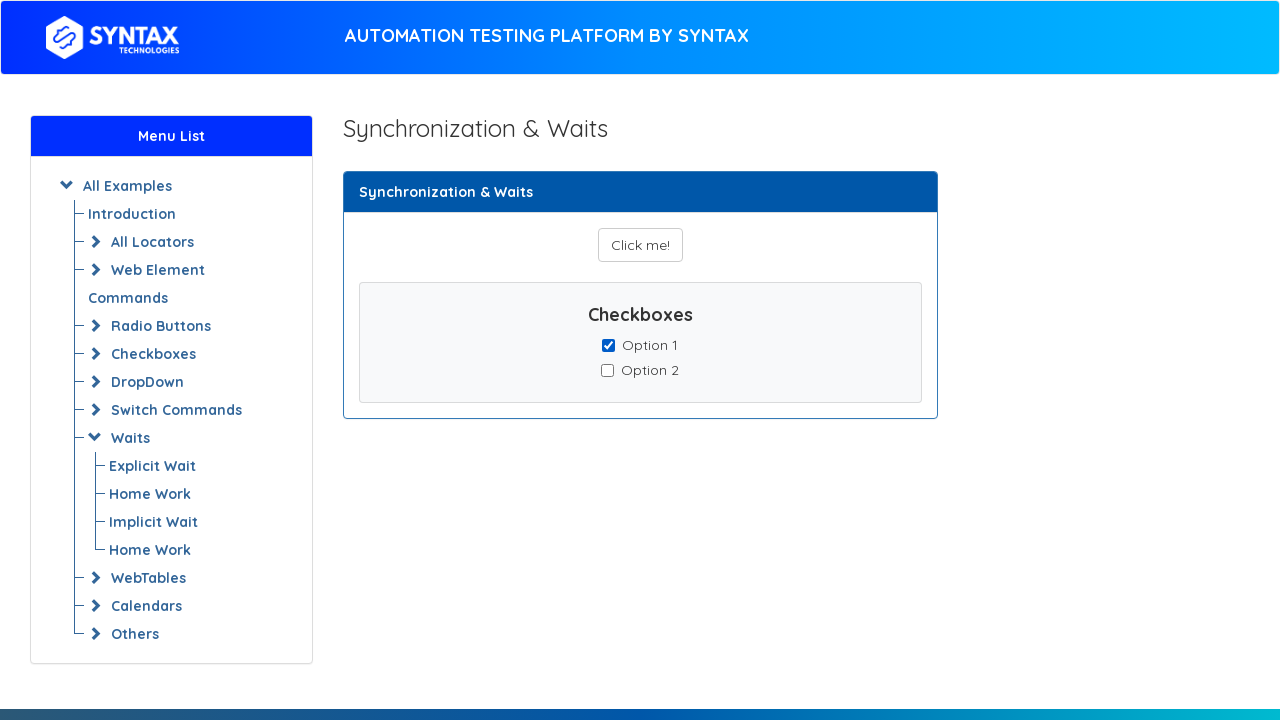

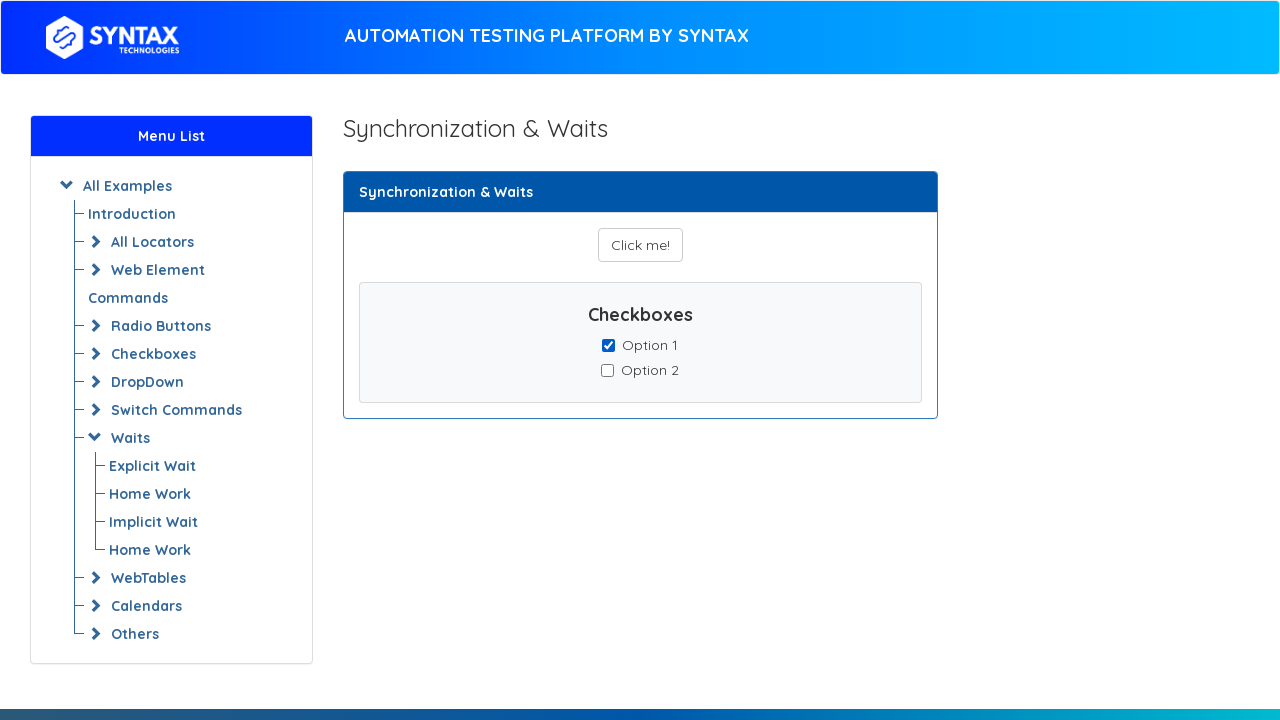